Tests alert box functionality by clicking the alert button, verifying the alert text, accepting it, and checking the output message

Starting URL: https://www.hyrtutorials.com/p/alertsdemo.html

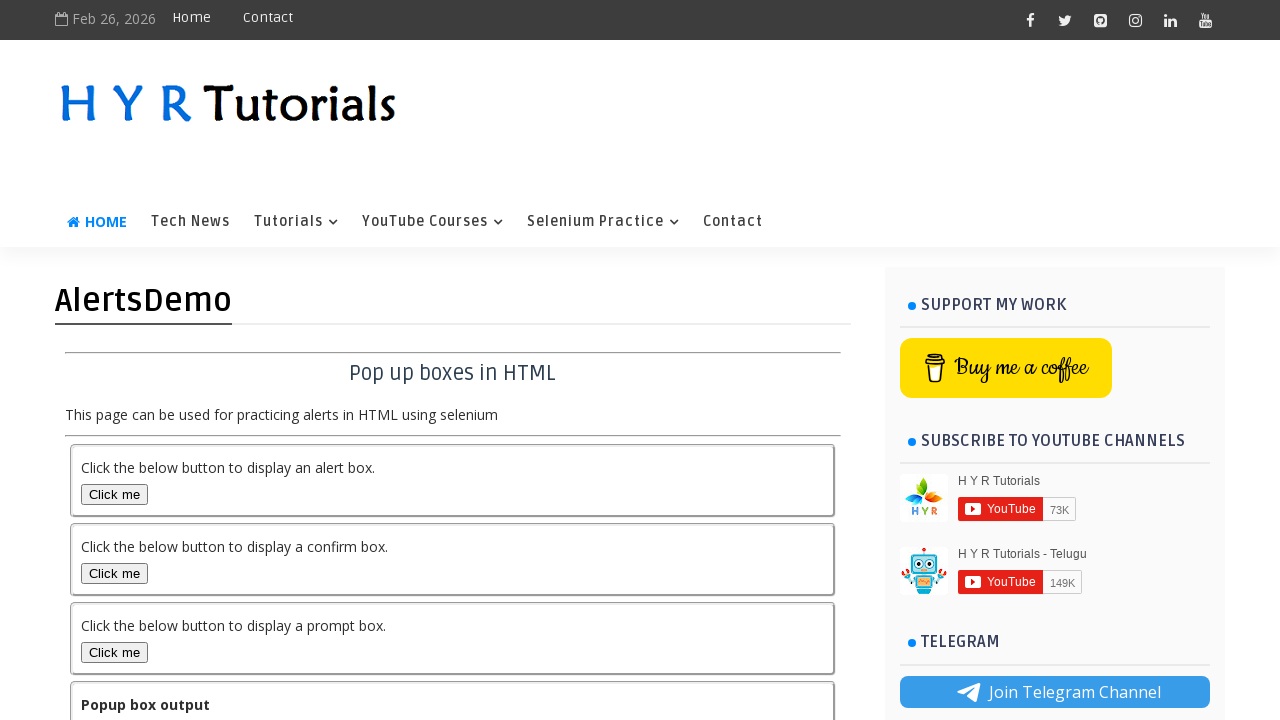

Clicked the alert box button at (114, 494) on button#alertBox
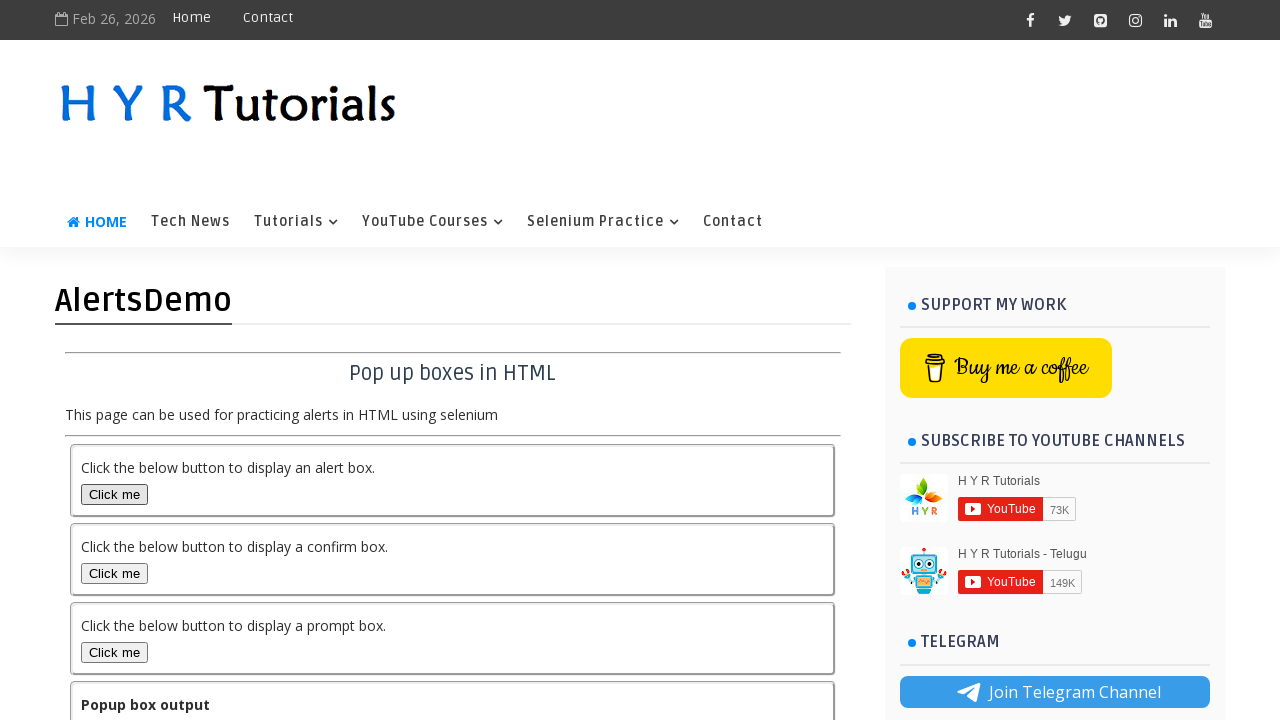

Set up dialog handler to accept alert
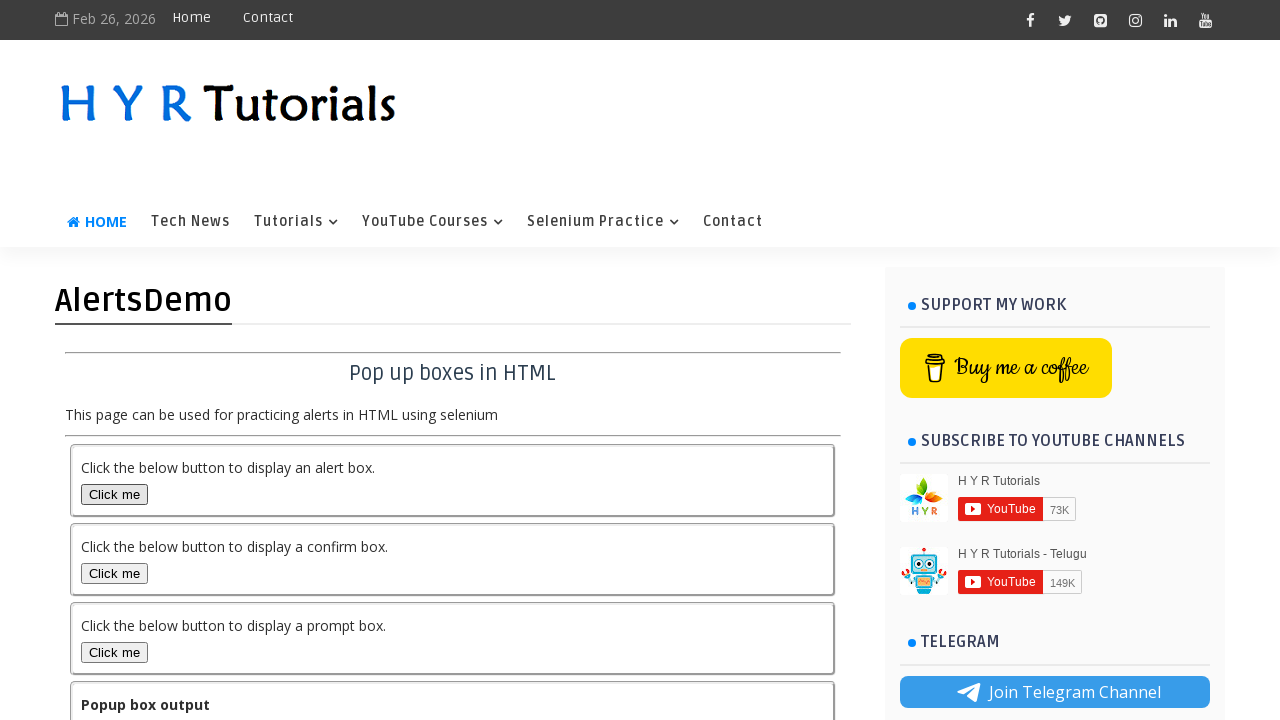

Output message appeared after accepting alert
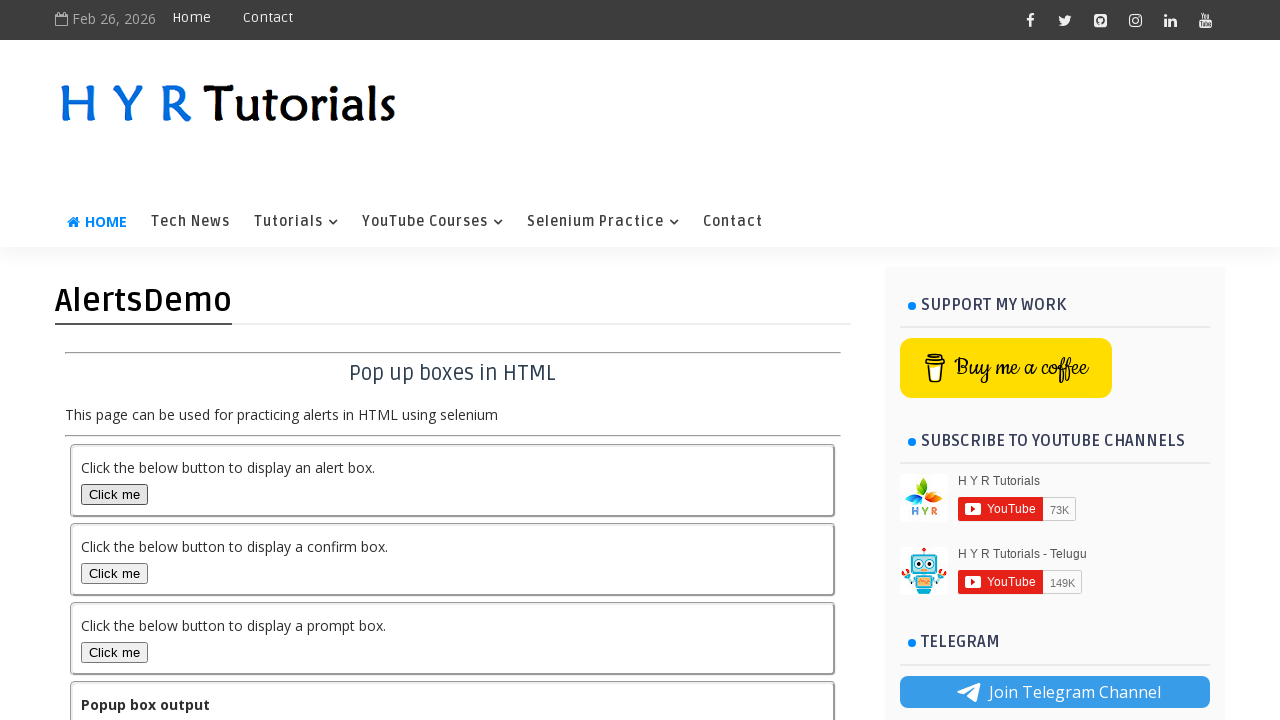

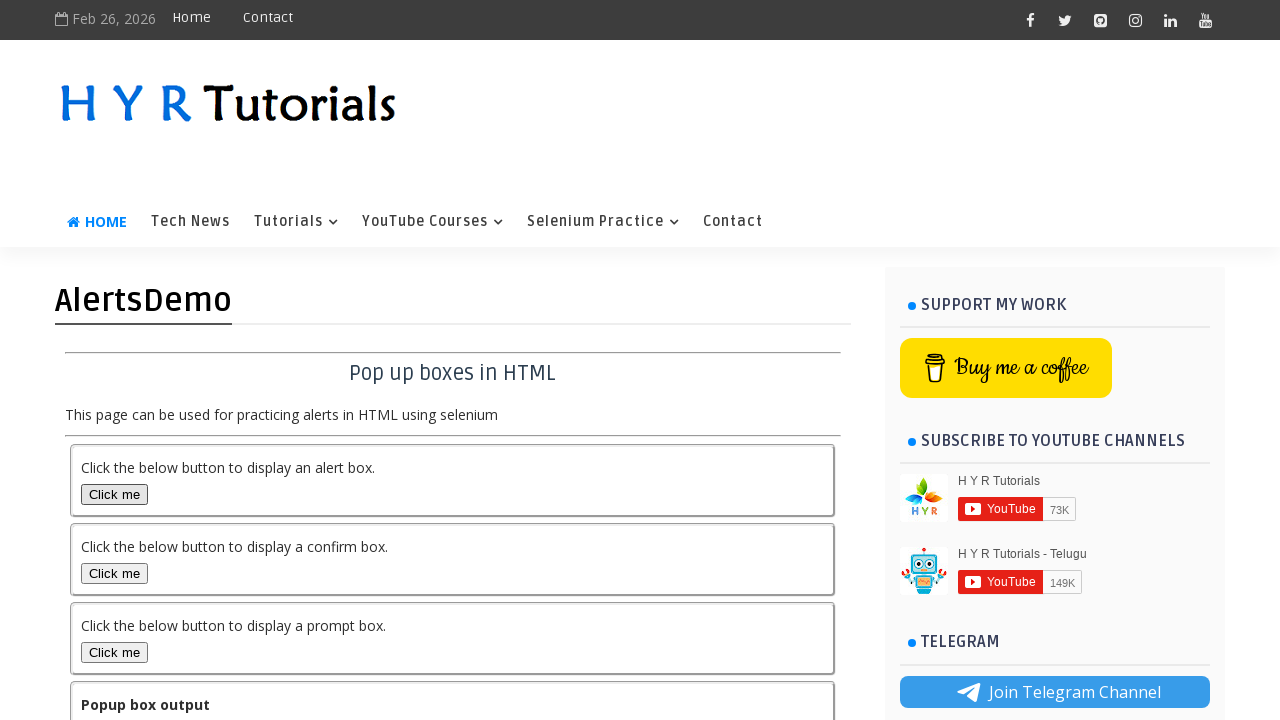